Tests the add element functionality on Herokuapp by clicking the add element button and verifying a new button appears

Starting URL: https://the-internet.herokuapp.com/

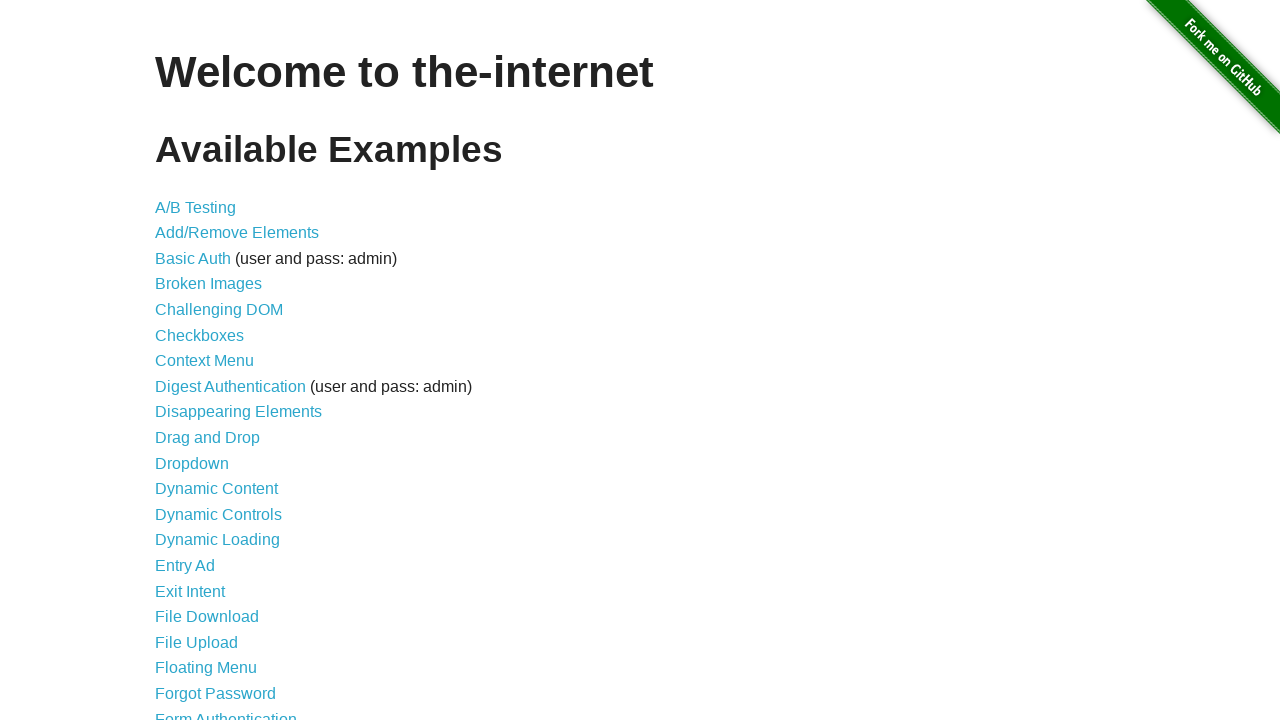

Clicked on Add/Remove Elements link at (237, 233) on a[href='/add_remove_elements/']
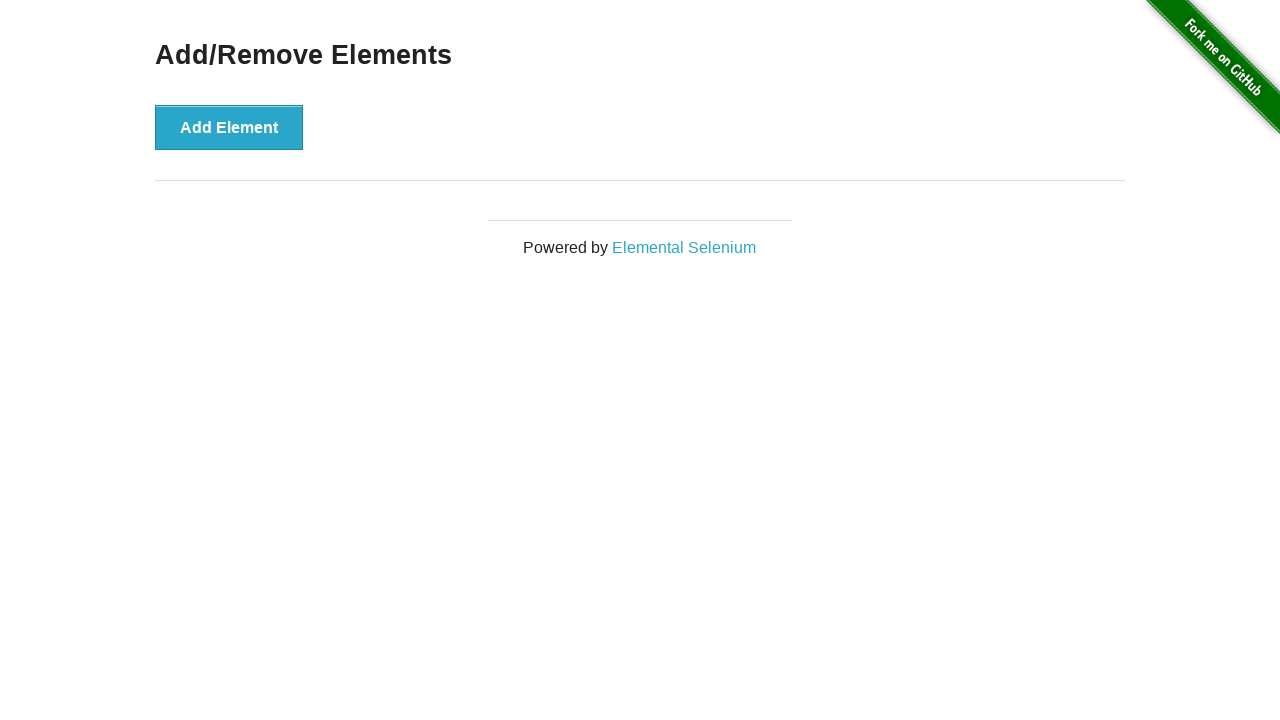

Clicked Add Element button at (229, 127) on button[onclick='addElement()']
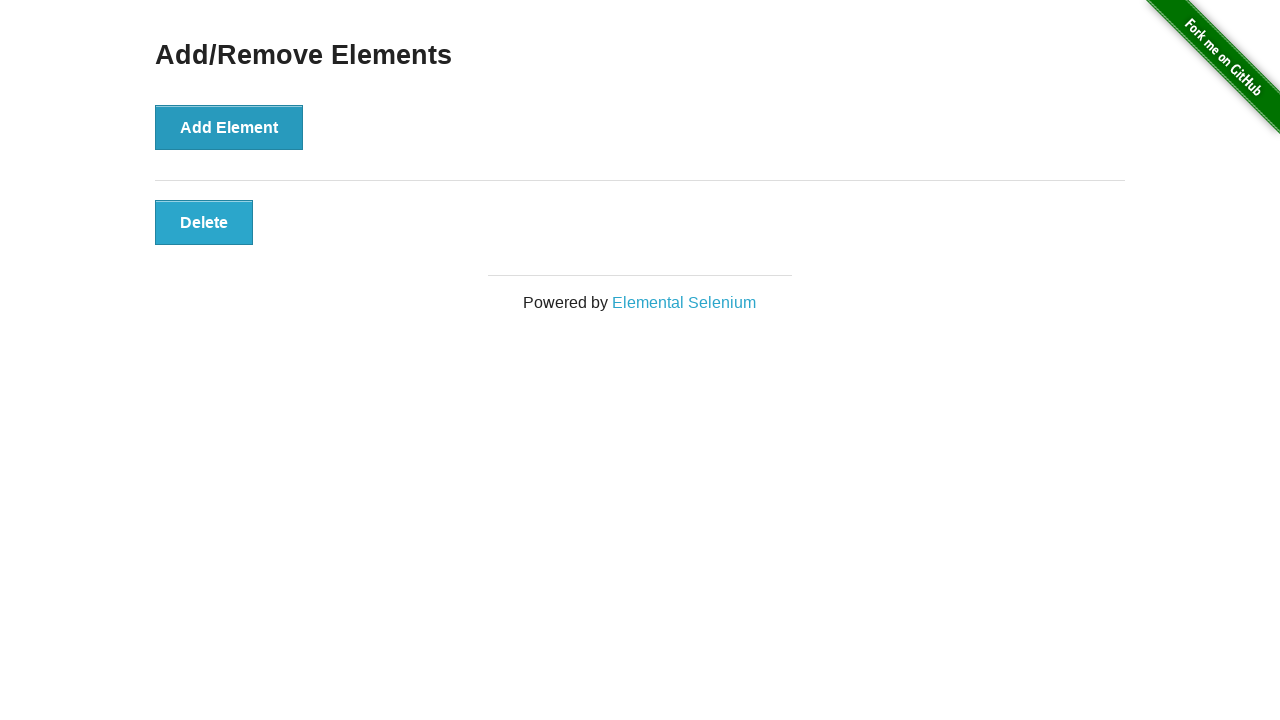

Verified the new button element was added and displayed
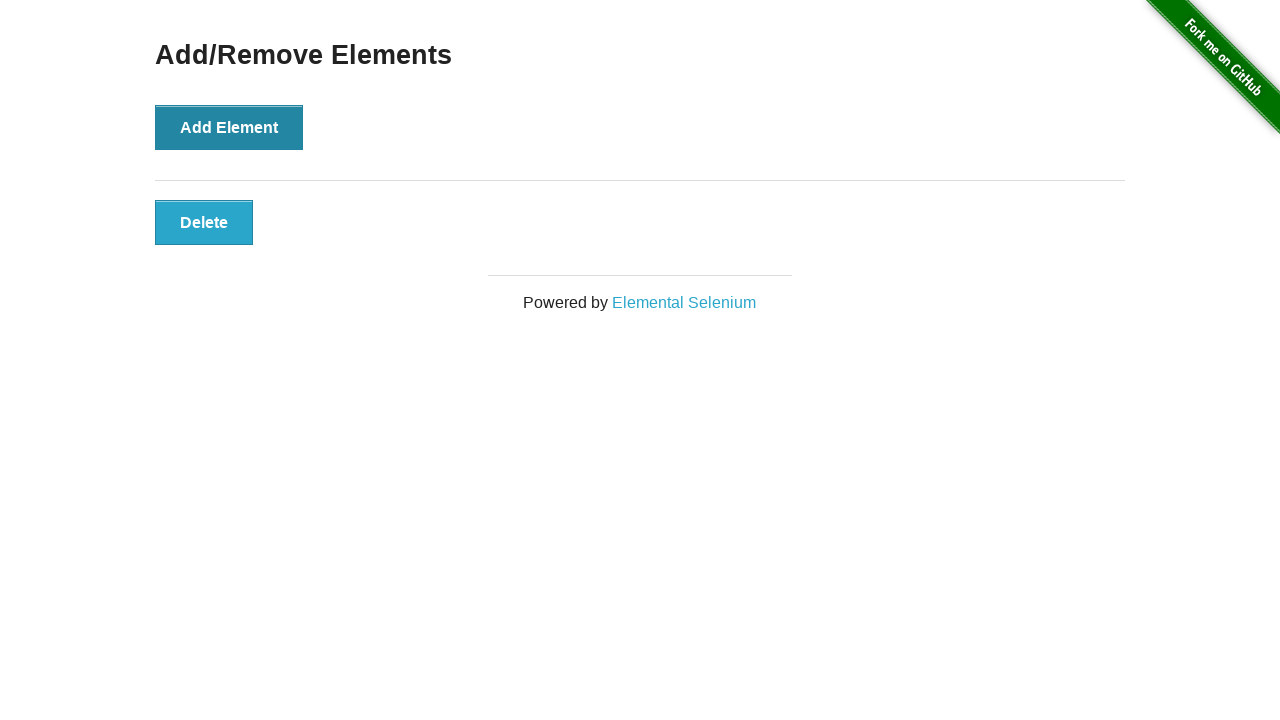

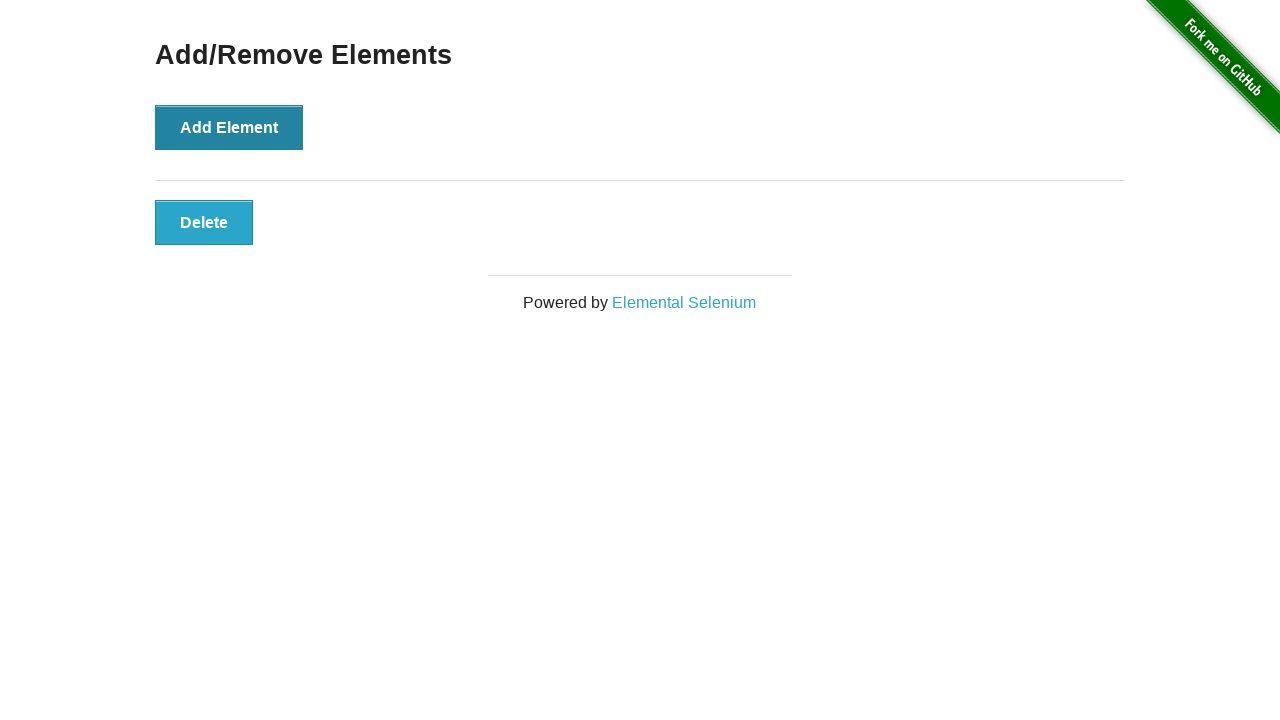